Tests the search functionality on python.org by entering "pycon" in the search box and verifying that results are returned.

Starting URL: http://www.python.org

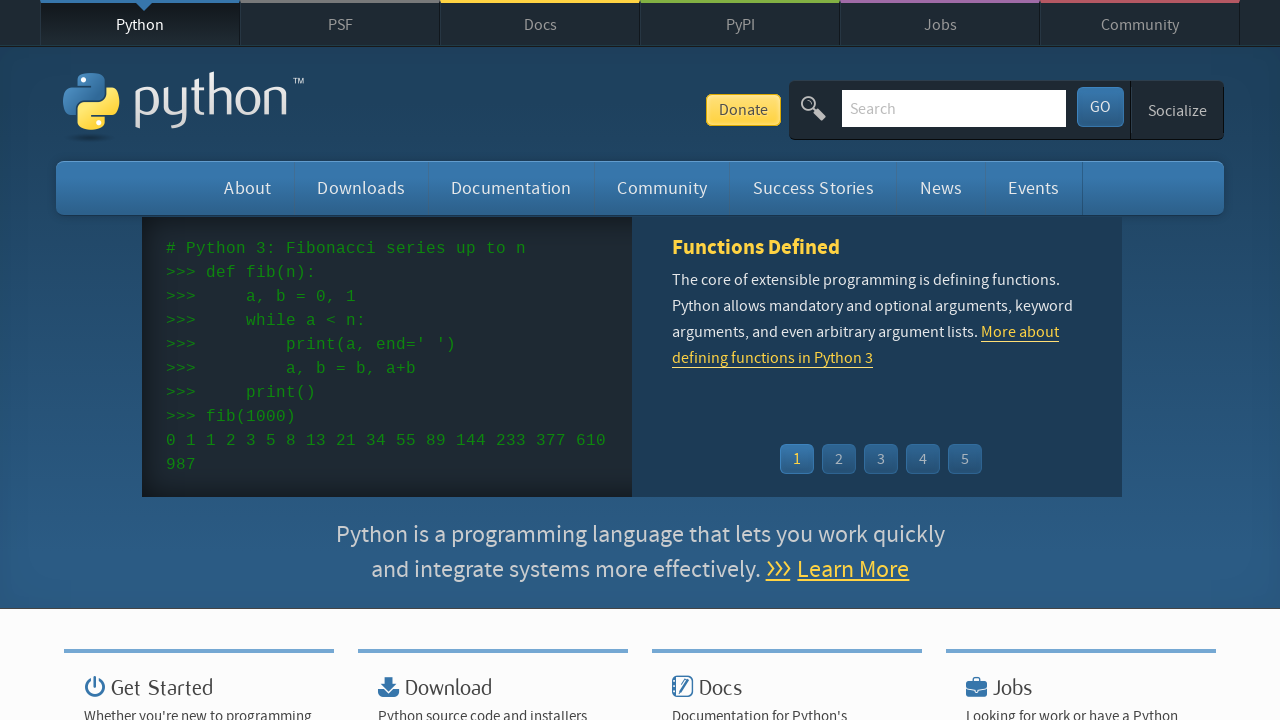

Verified page title contains 'Python'
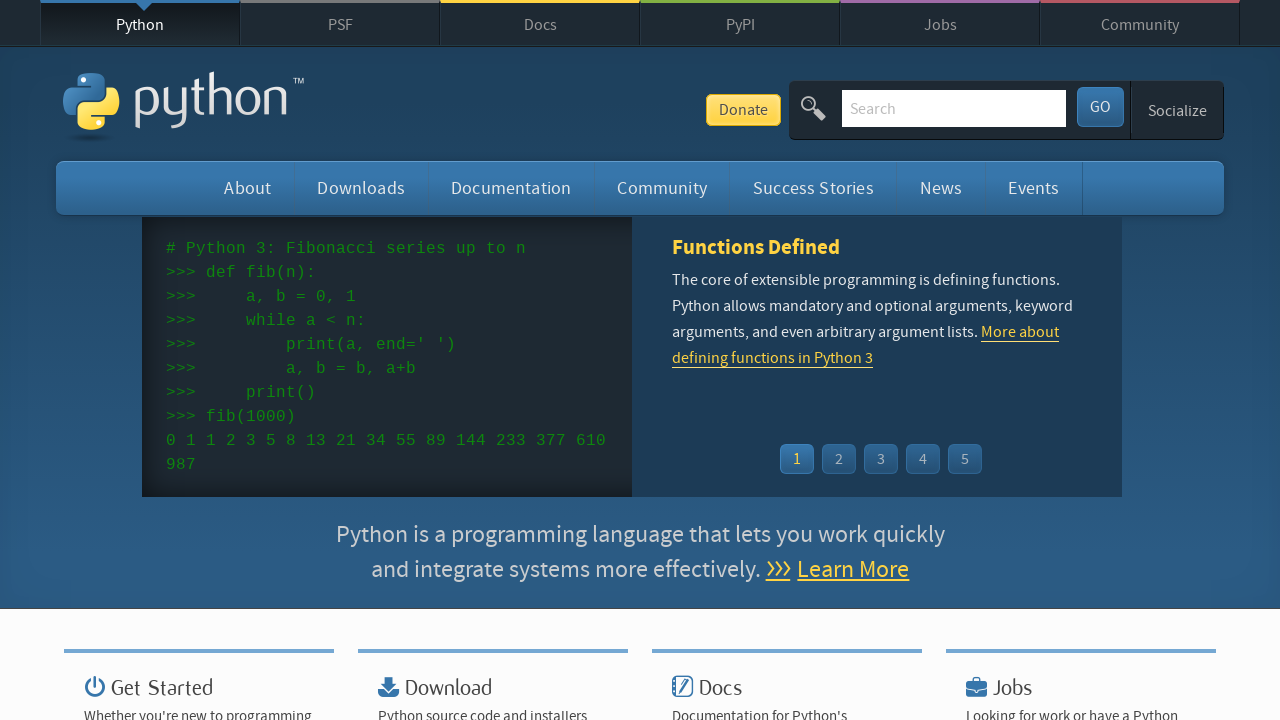

Filled search box with 'pycon' on input[name='q']
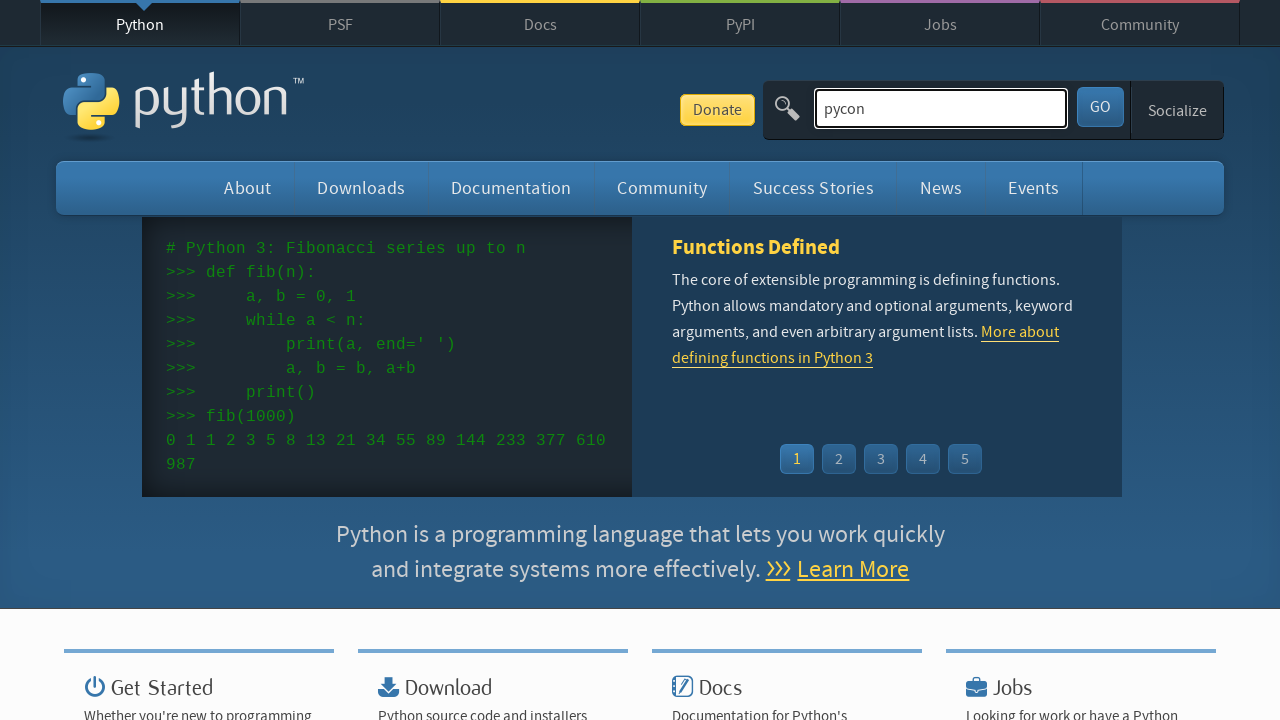

Pressed Enter to submit search on input[name='q']
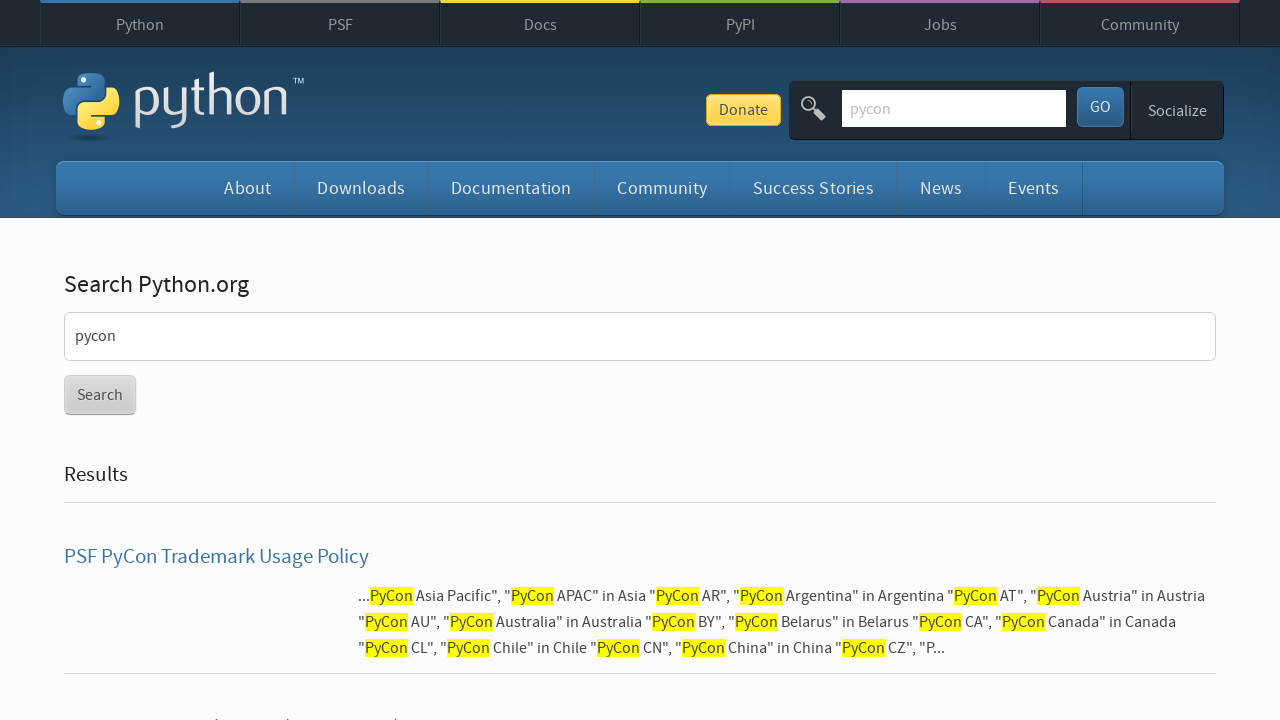

Waited for search results to load (networkidle)
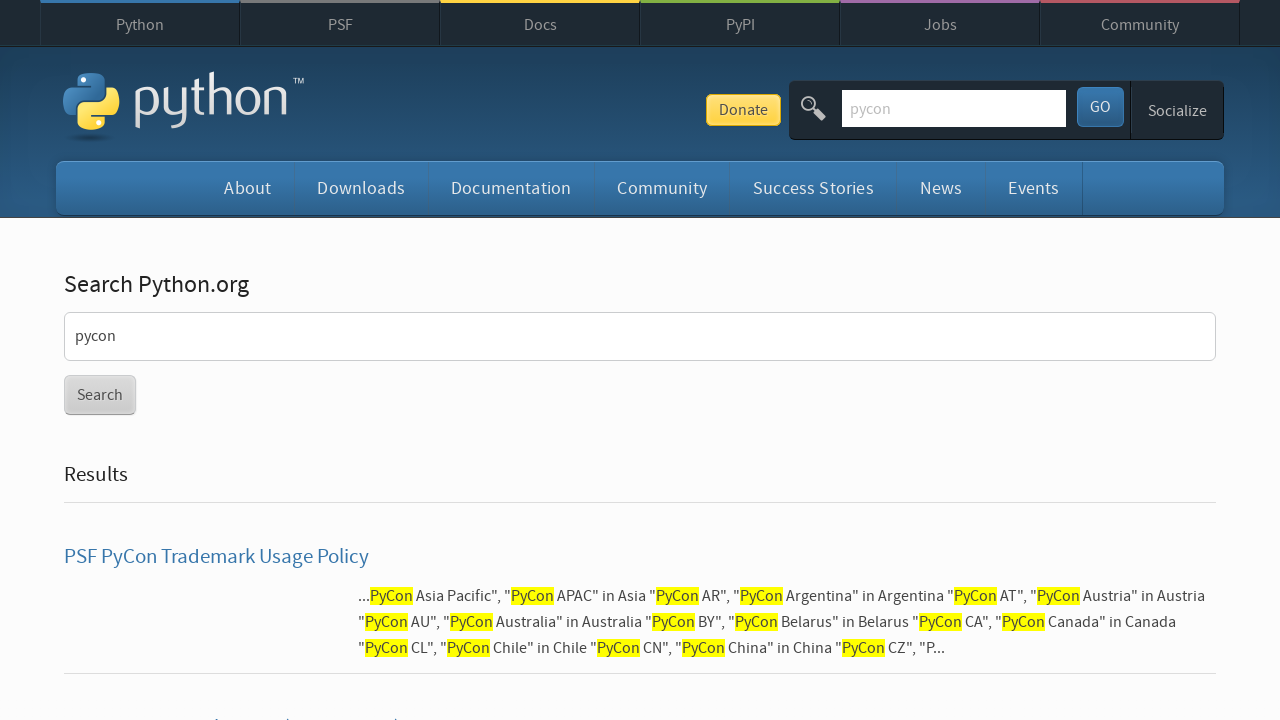

Verified search returned results (no 'No results found' message)
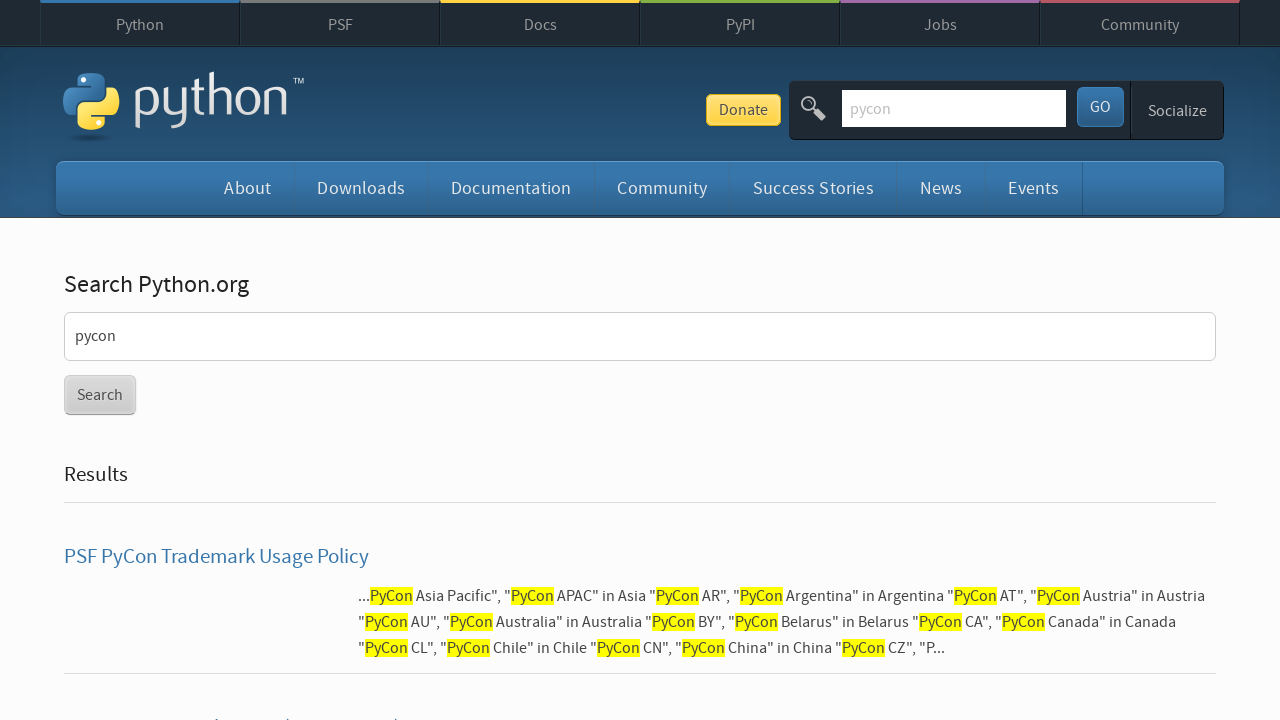

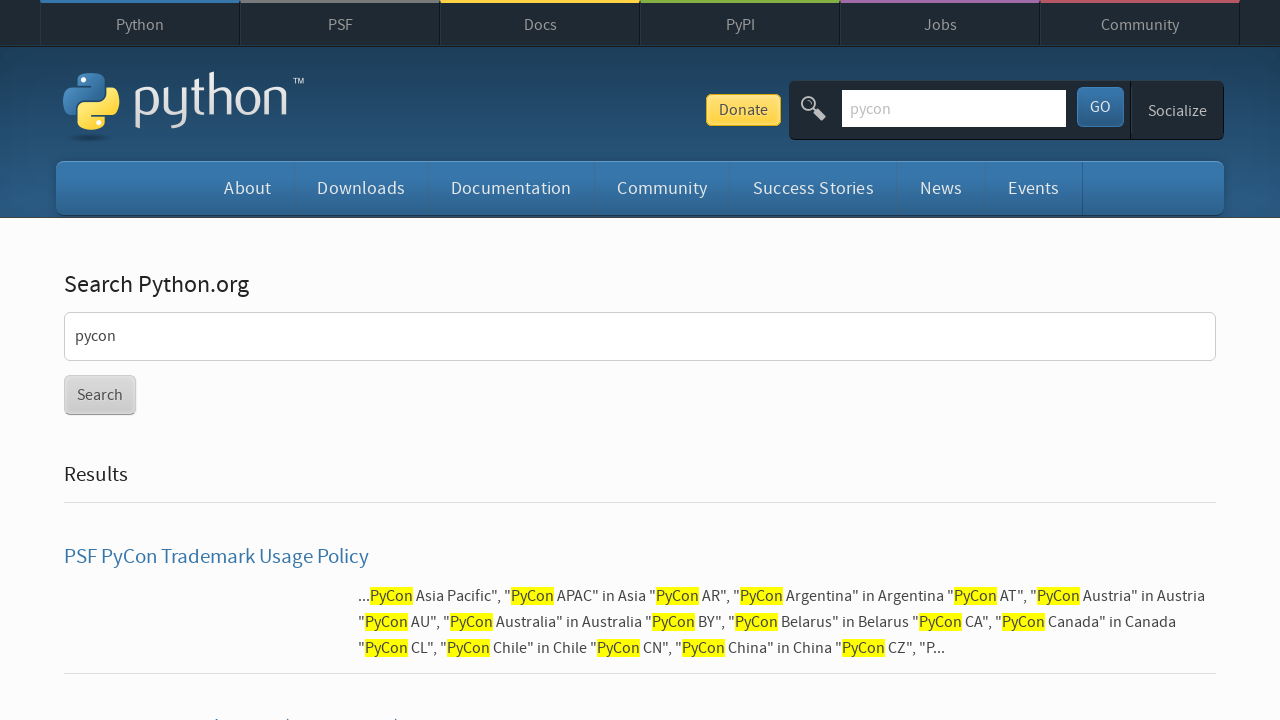